Tests file download functionality by navigating to a download page and clicking on a download link to verify that files can be downloaded automatically.

Starting URL: http://the-internet.herokuapp.com/download

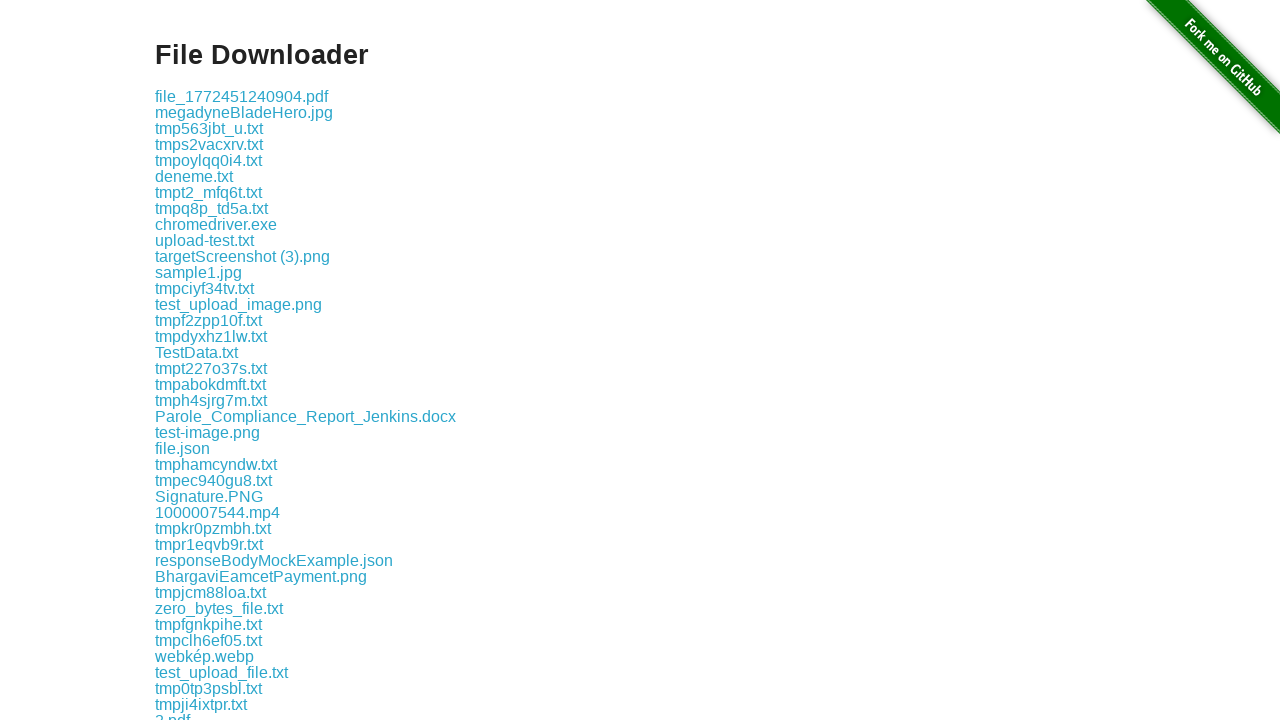

Clicked on the download link at (242, 96) on .example a
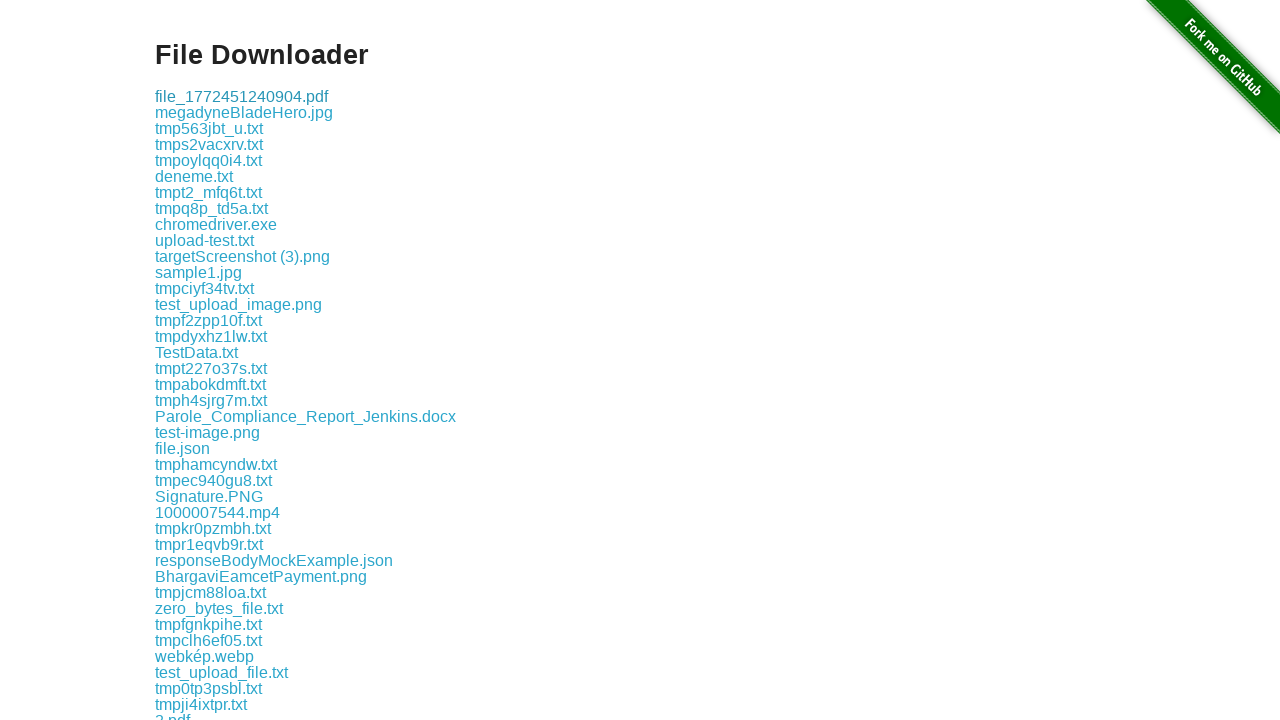

Waited 2 seconds for download to complete
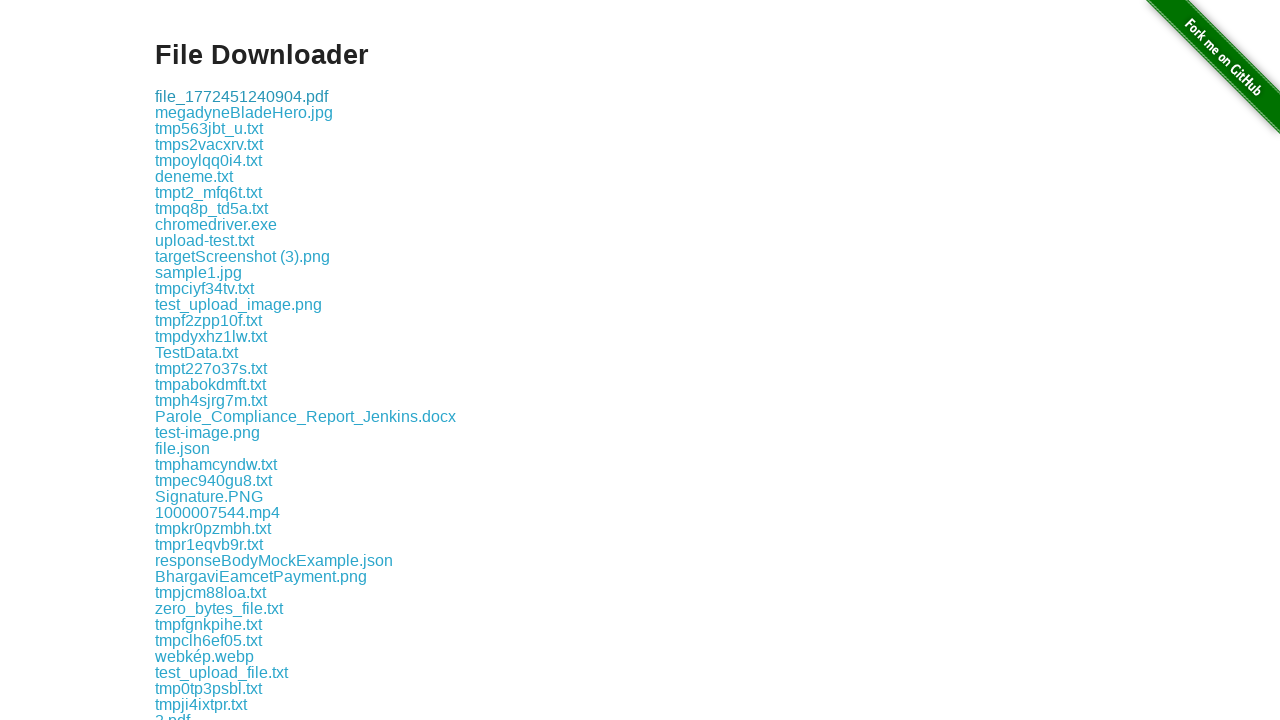

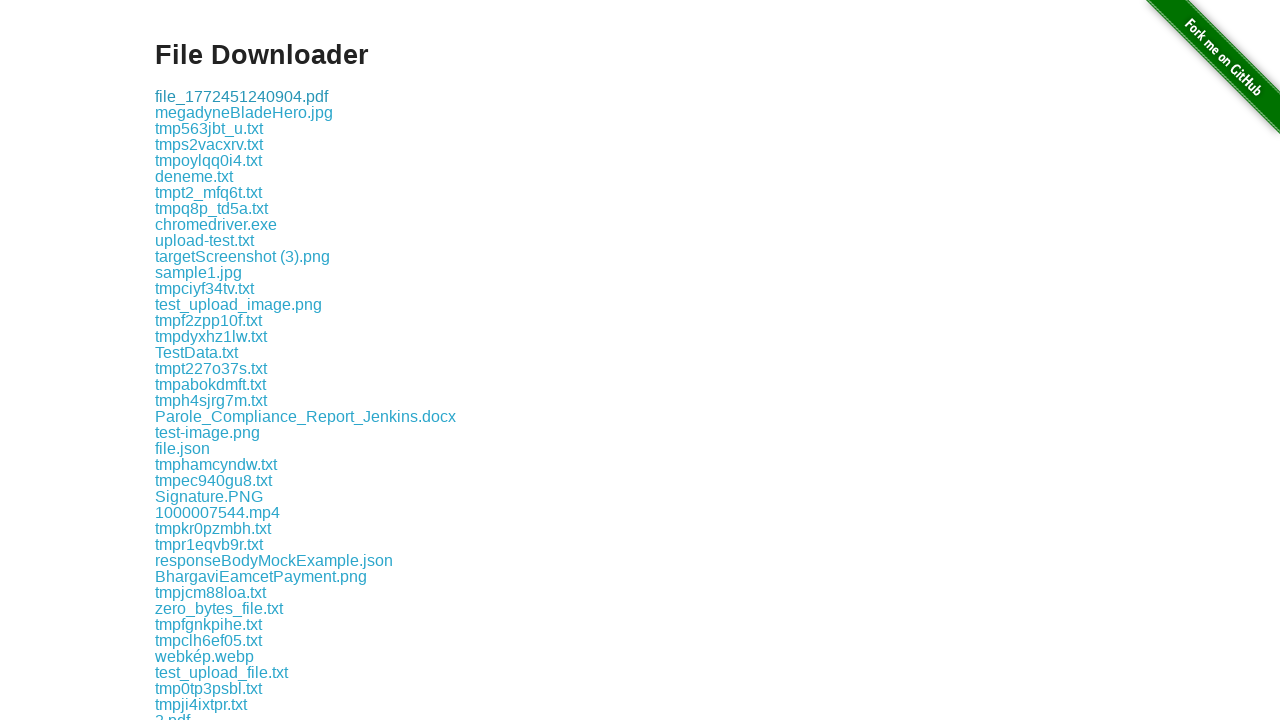